Tests JavaScript prompt box handling by clicking a button to trigger a prompt alert, entering text into the prompt, accepting it, and verifying the result message is displayed

Starting URL: https://automationbysqatools.blogspot.com/2020/08/alerts.html

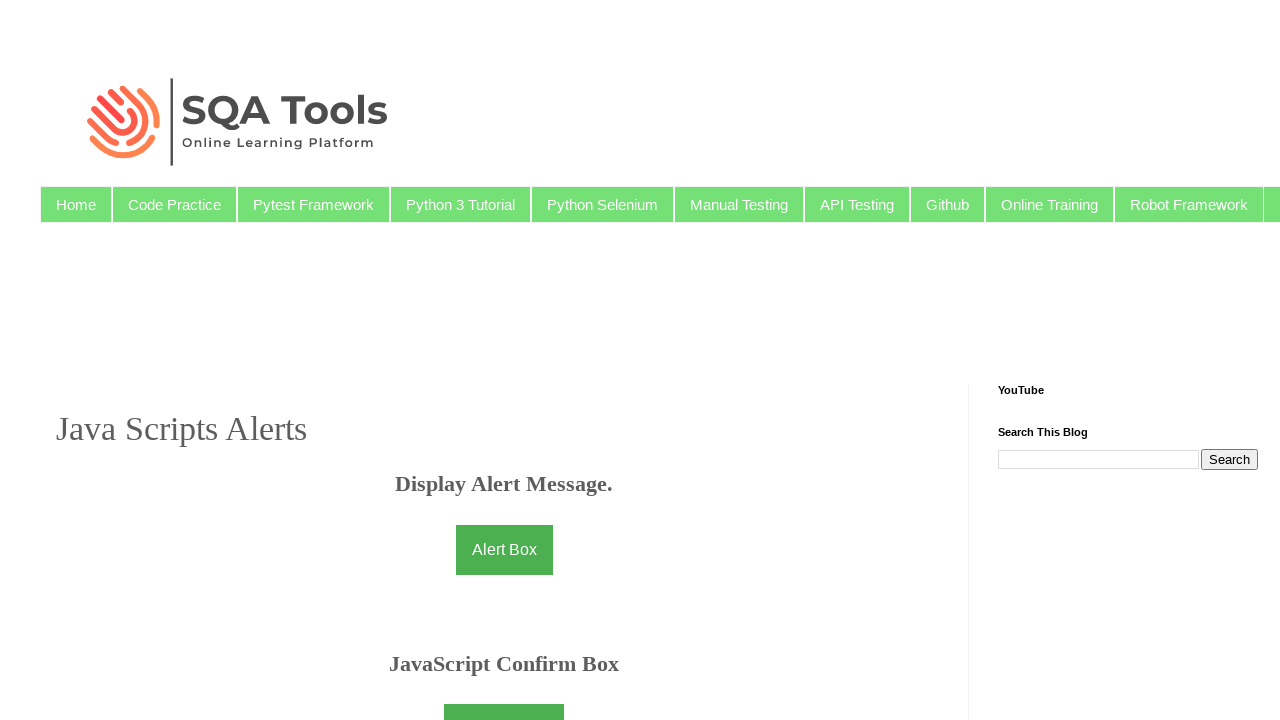

Clicked prompt button to trigger the prompt alert at (504, 360) on #promptbtn
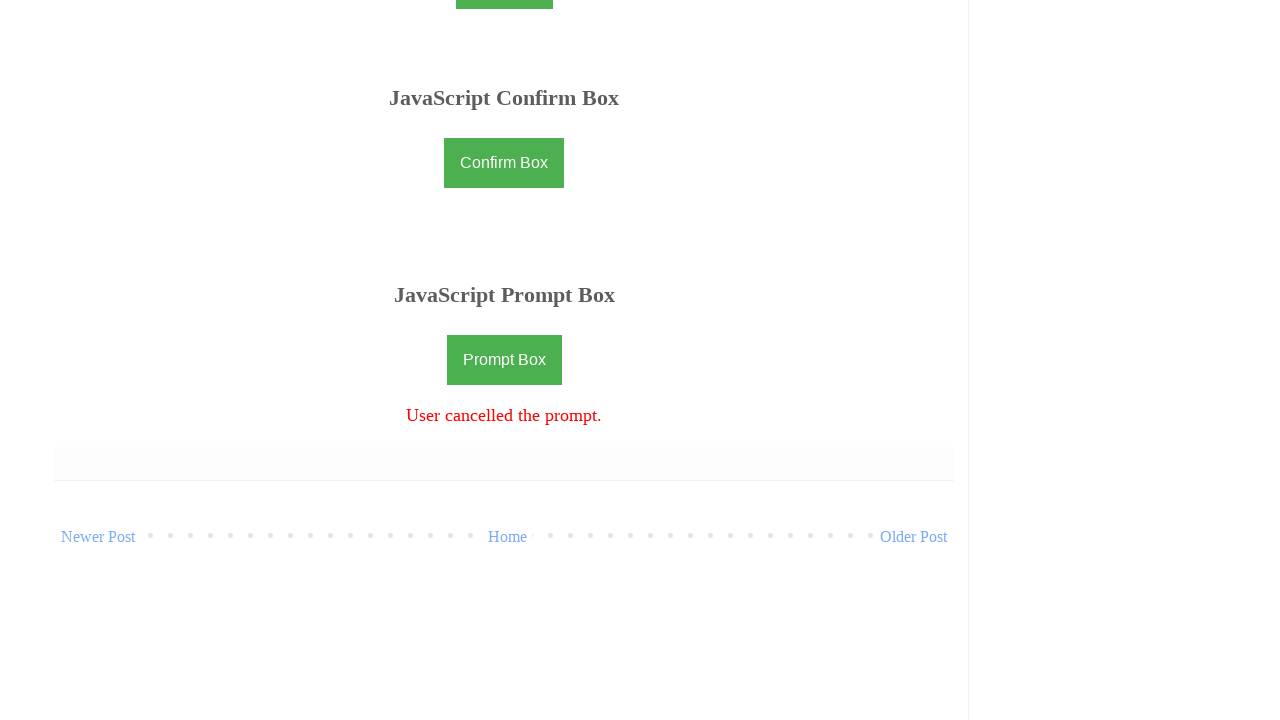

Set up dialog handler to accept prompt with text 'GTM'
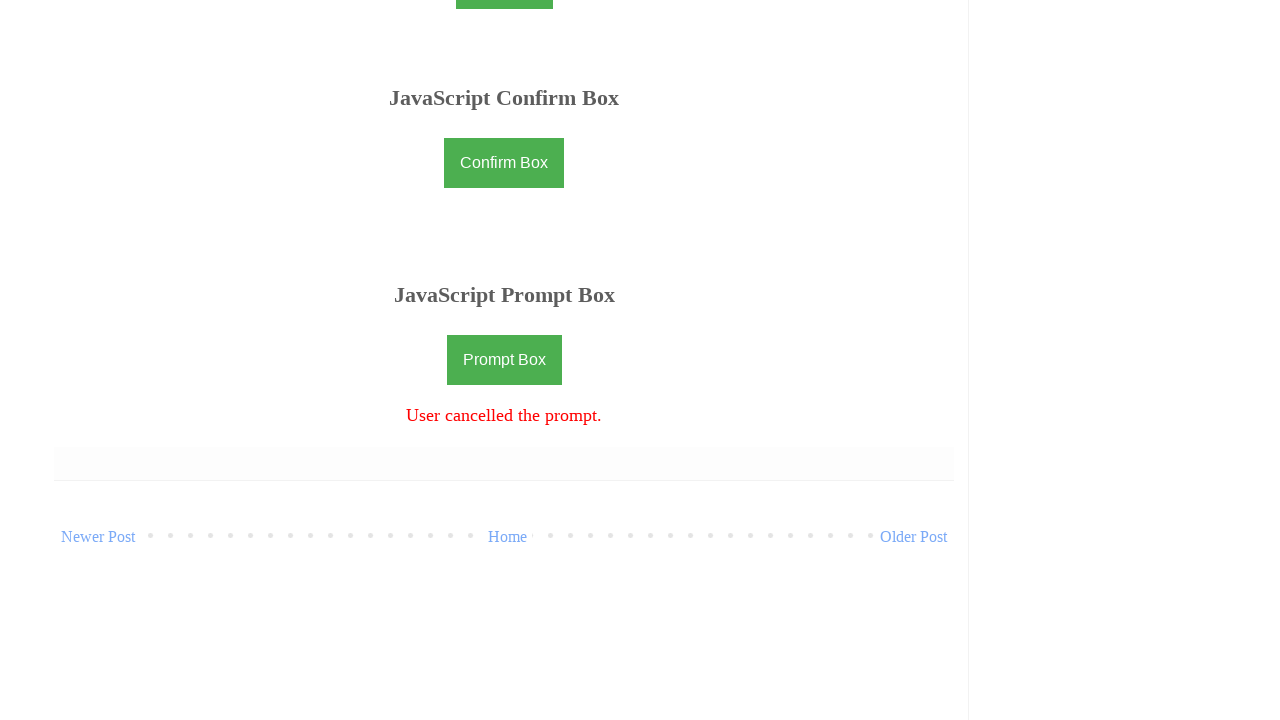

Clicked prompt button to trigger the prompt dialog at (504, 360) on #promptbtn
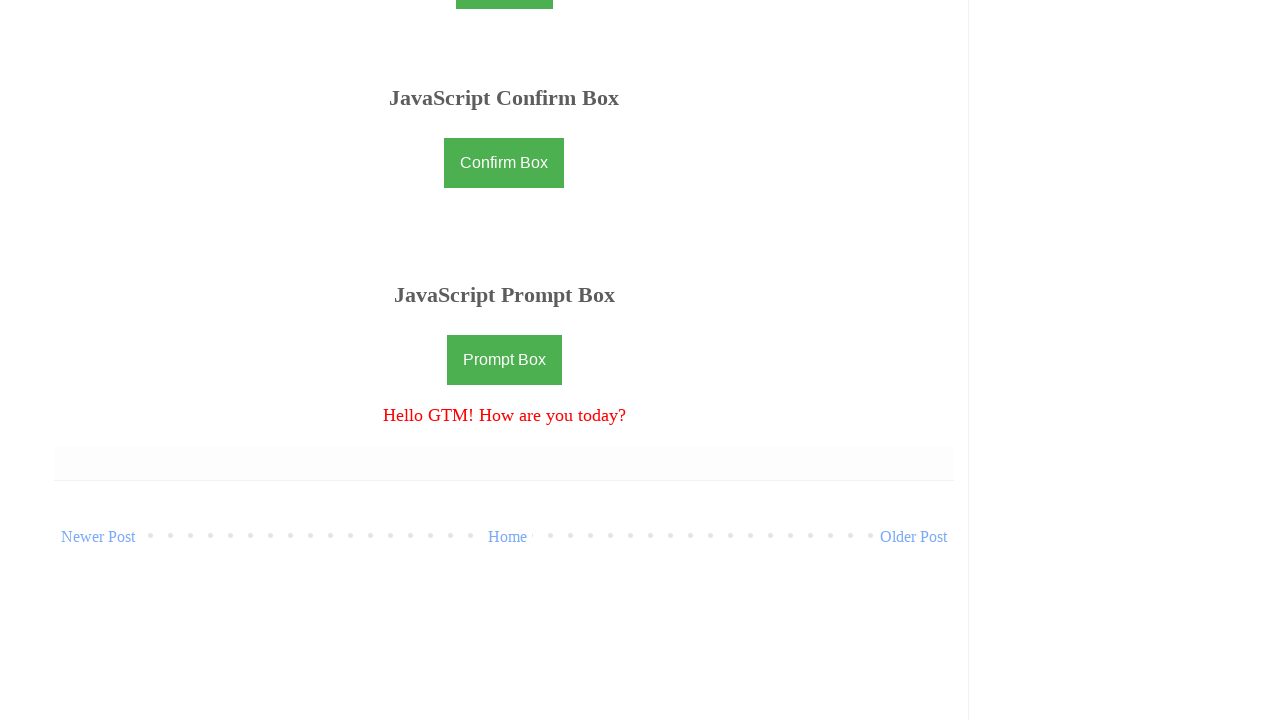

Result message element appeared on the page
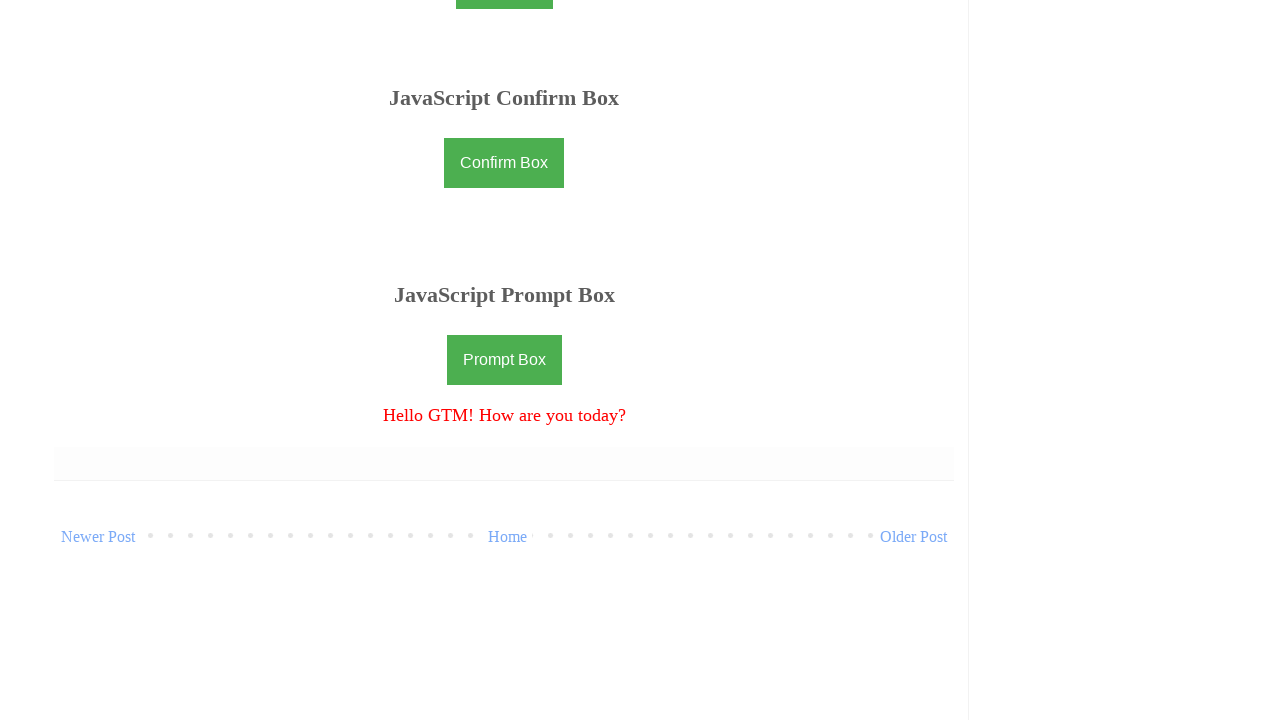

Retrieved result text from prompt element
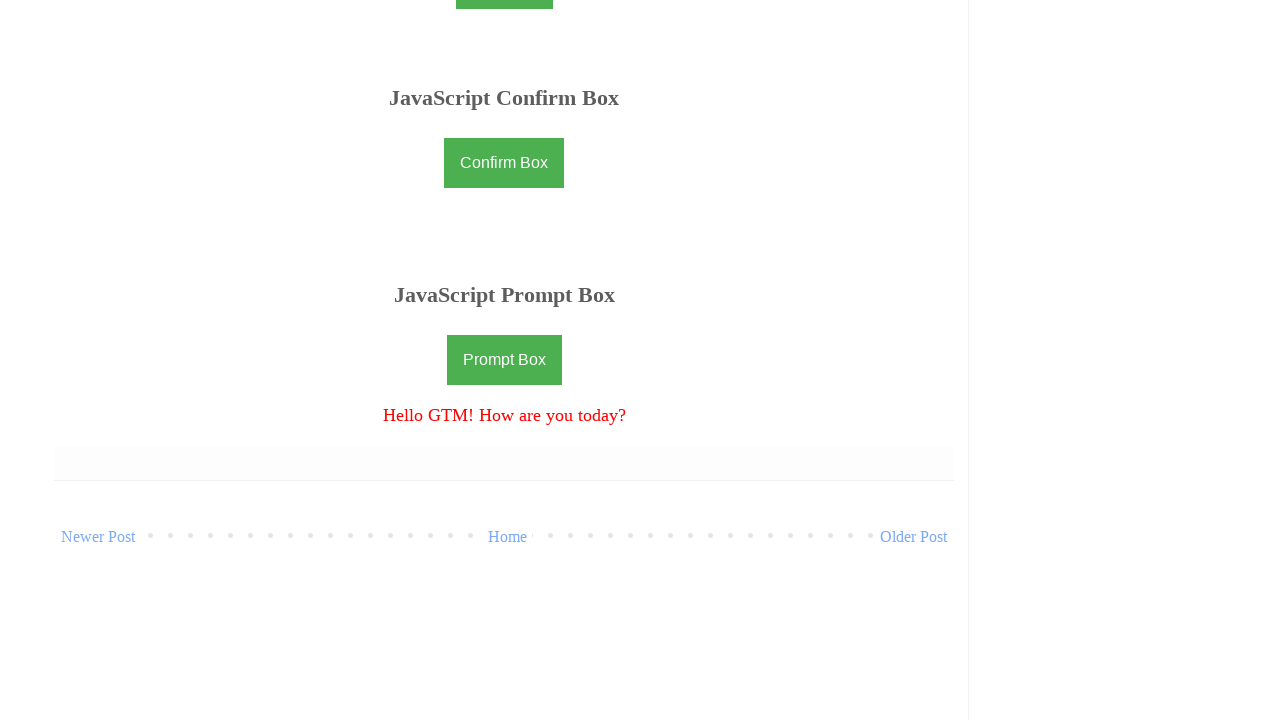

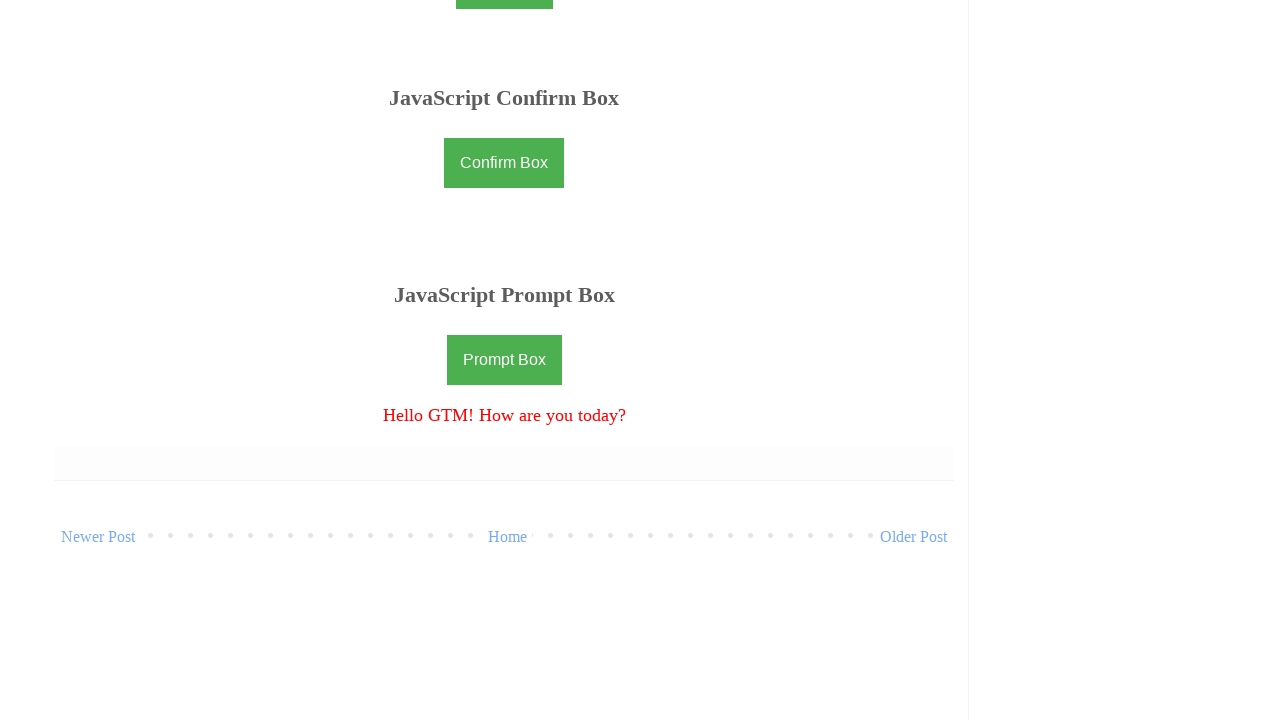